Tests login with valid credentials and verifies successful authentication

Starting URL: https://the-internet.herokuapp.com/

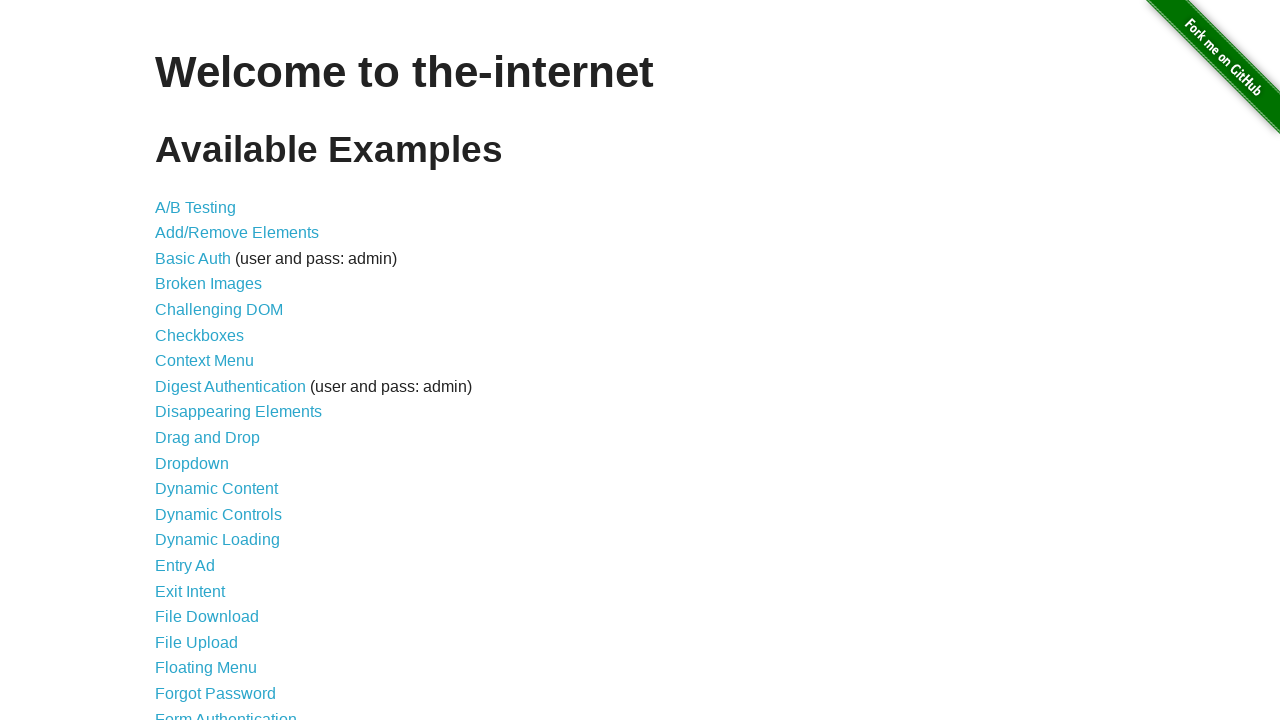

Clicked on Form Authentication link at (226, 712) on text=Form Authentication
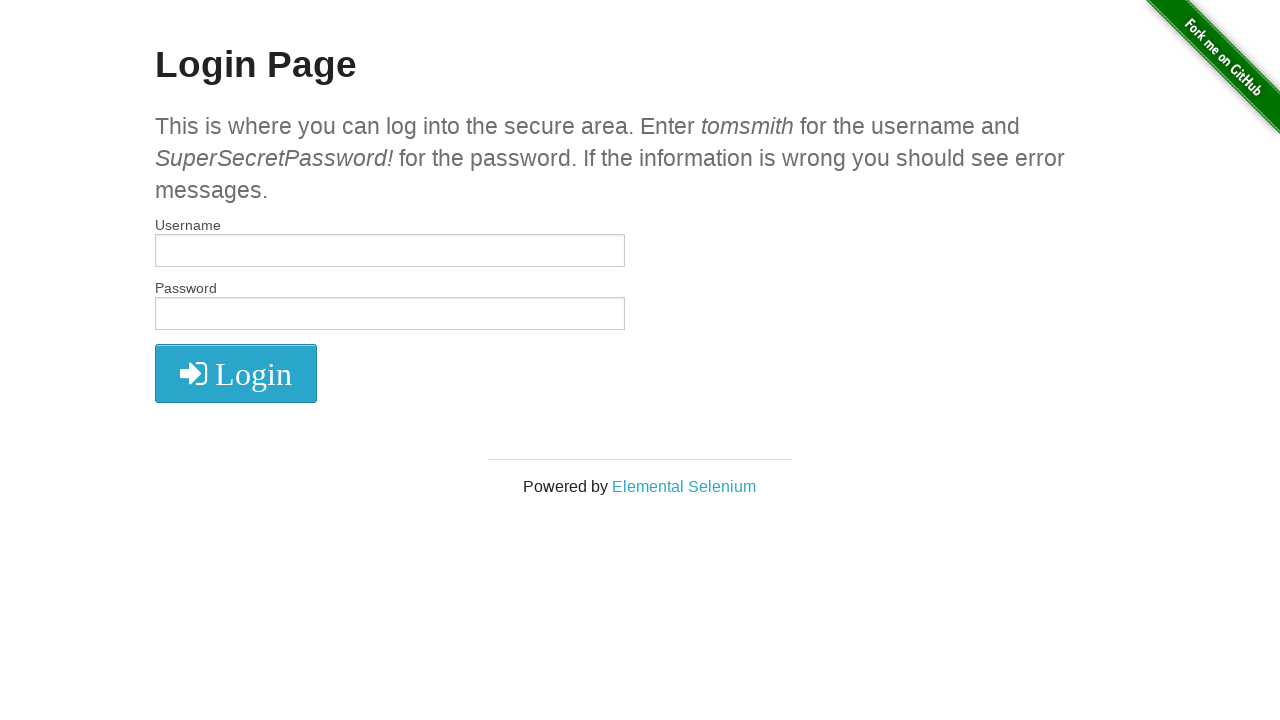

Filled username field with 'tomsmith' on #username
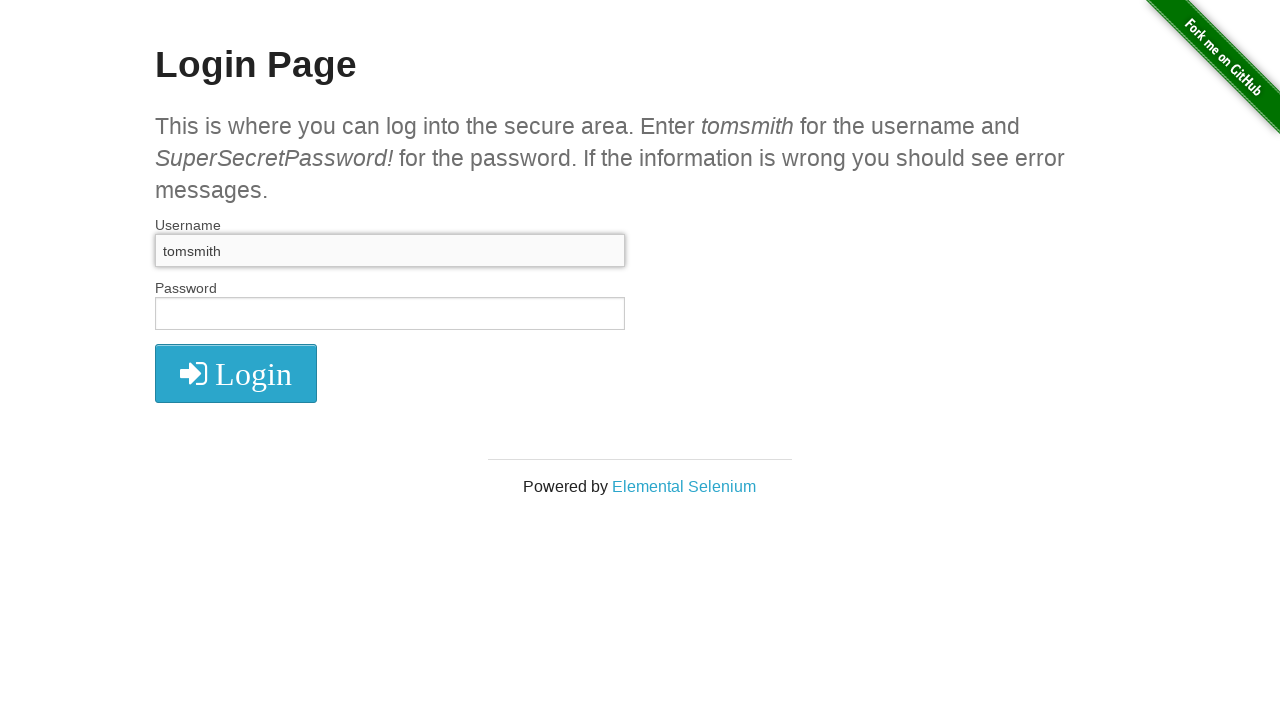

Filled password field with valid credentials on #password
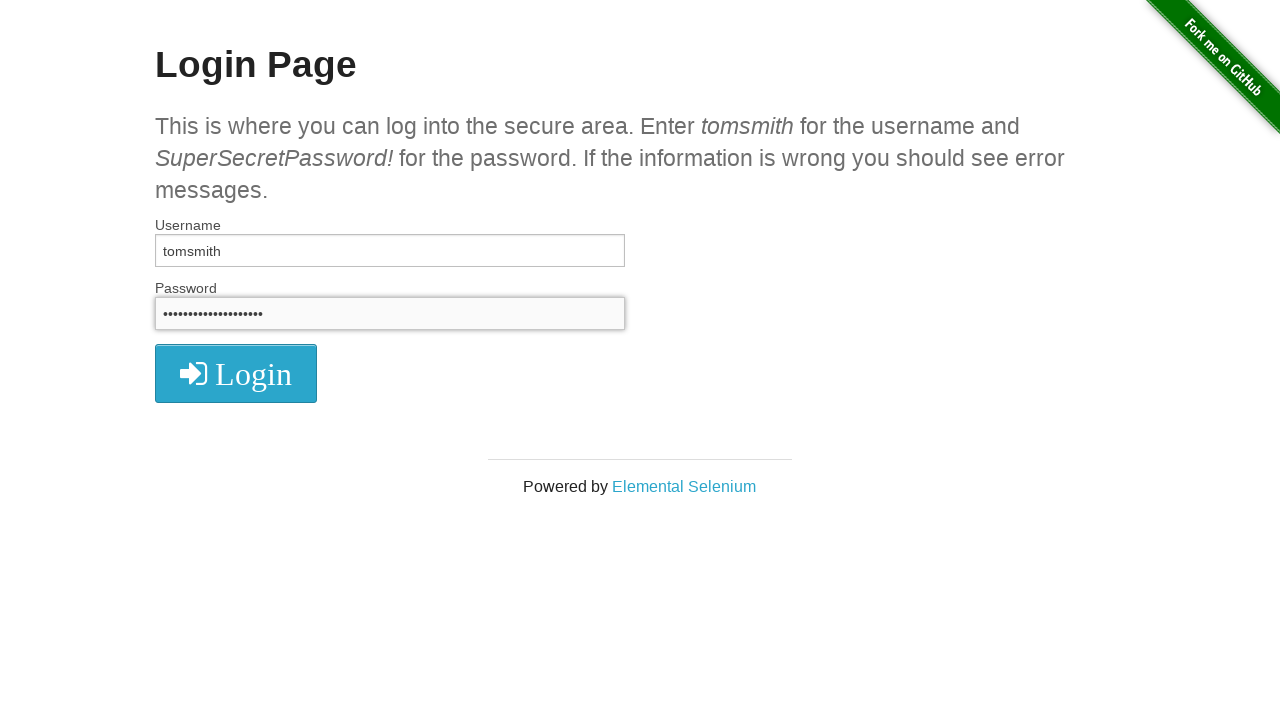

Clicked login button at (236, 373) on .radius
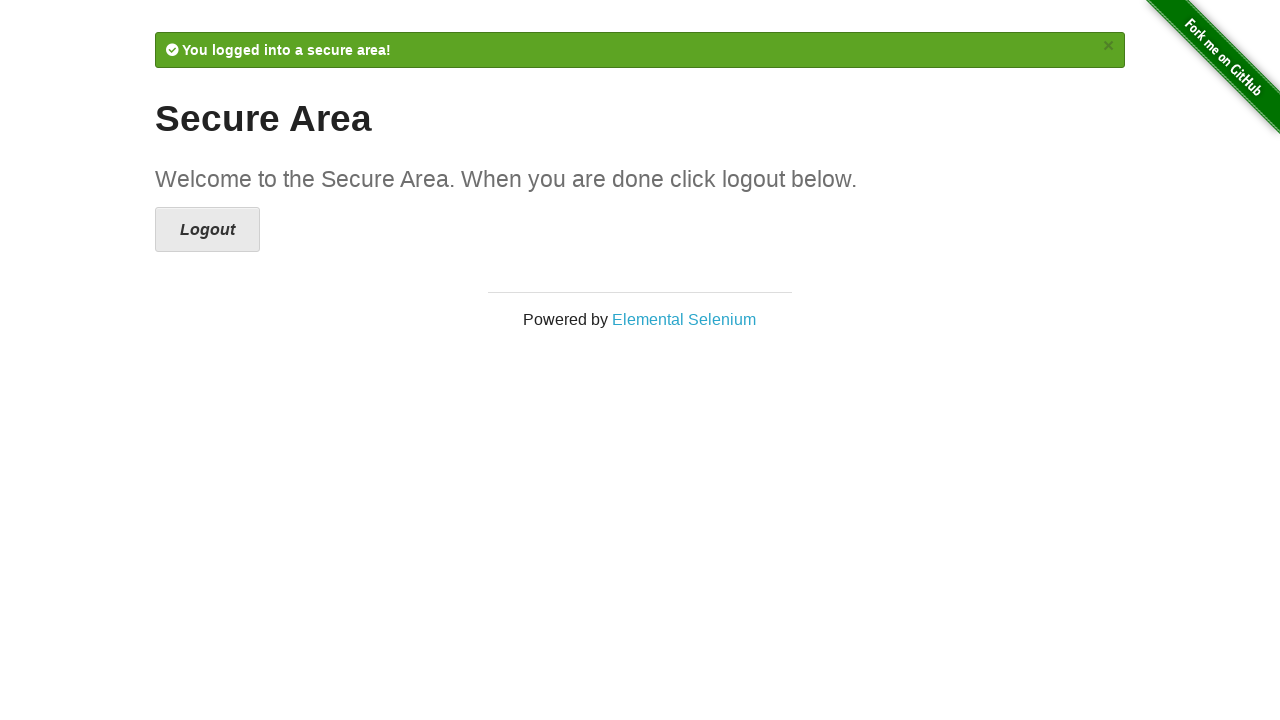

Verified successful login - URL contains '/secure'
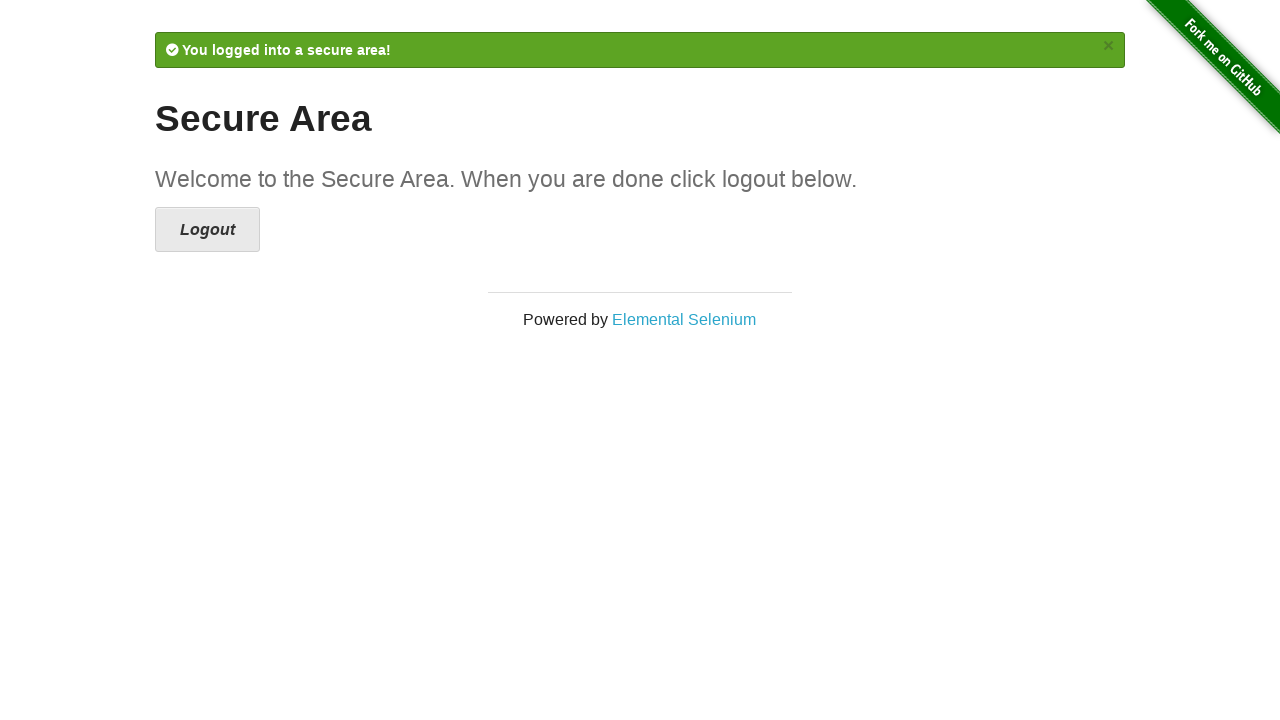

Flash message element loaded
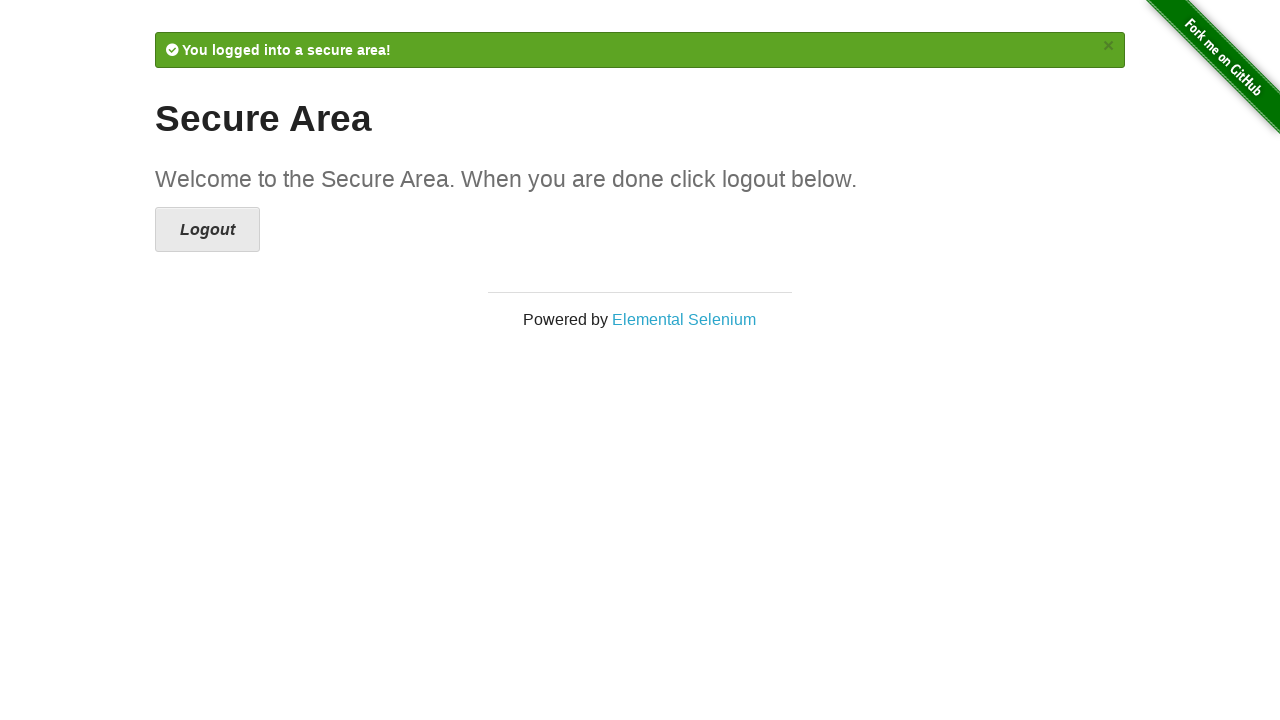

Verified flash message is visible
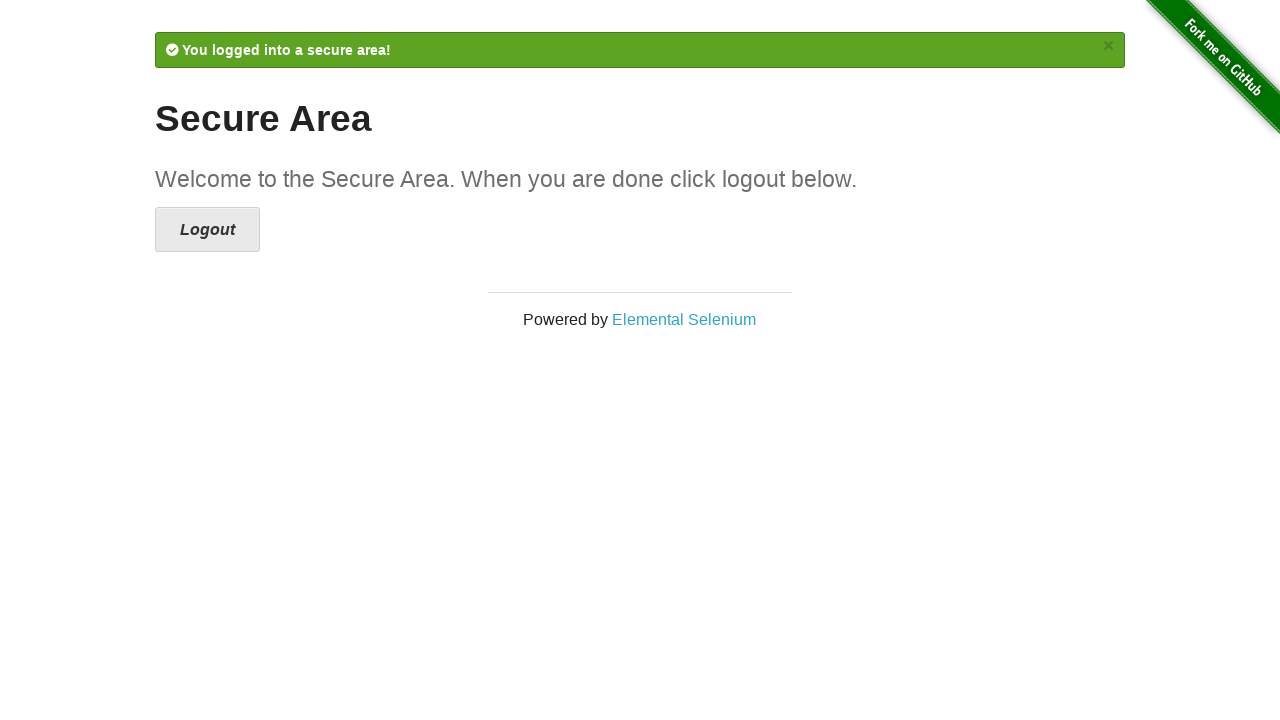

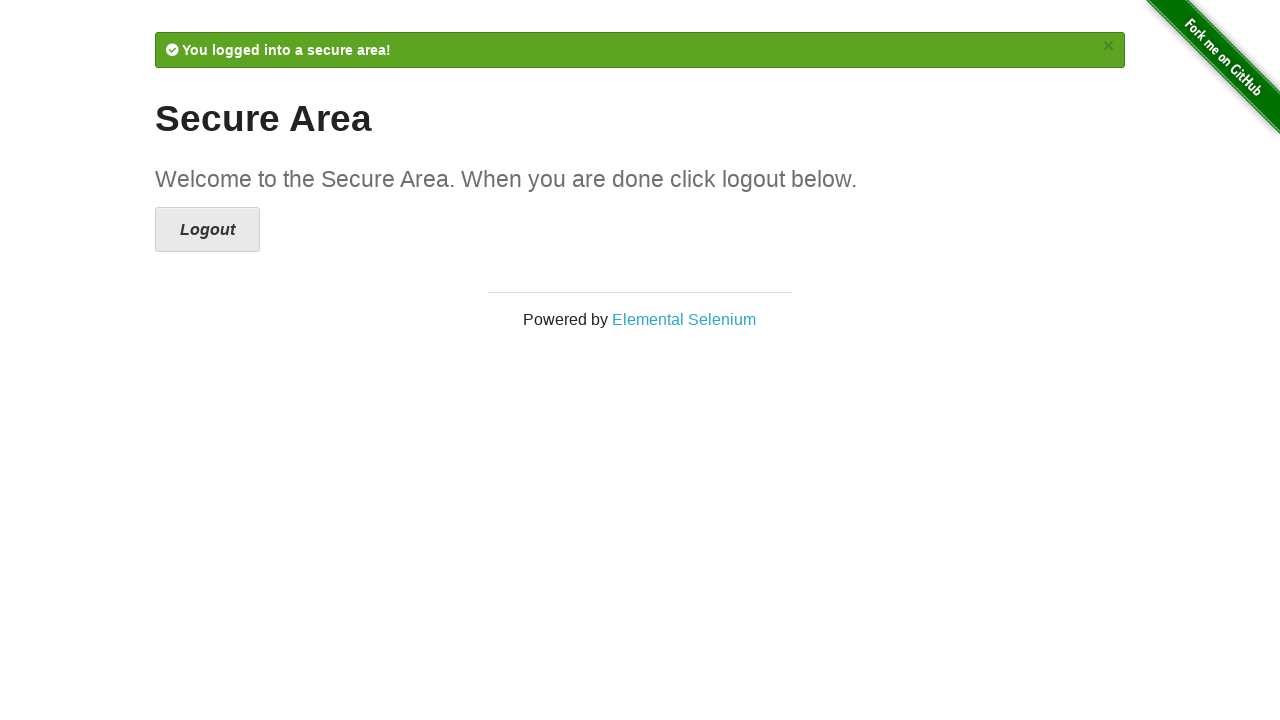